Tests drag and drop functionality on jQuery UI demo page by dragging an element into a droppable area

Starting URL: https://jqueryui.com/droppable/

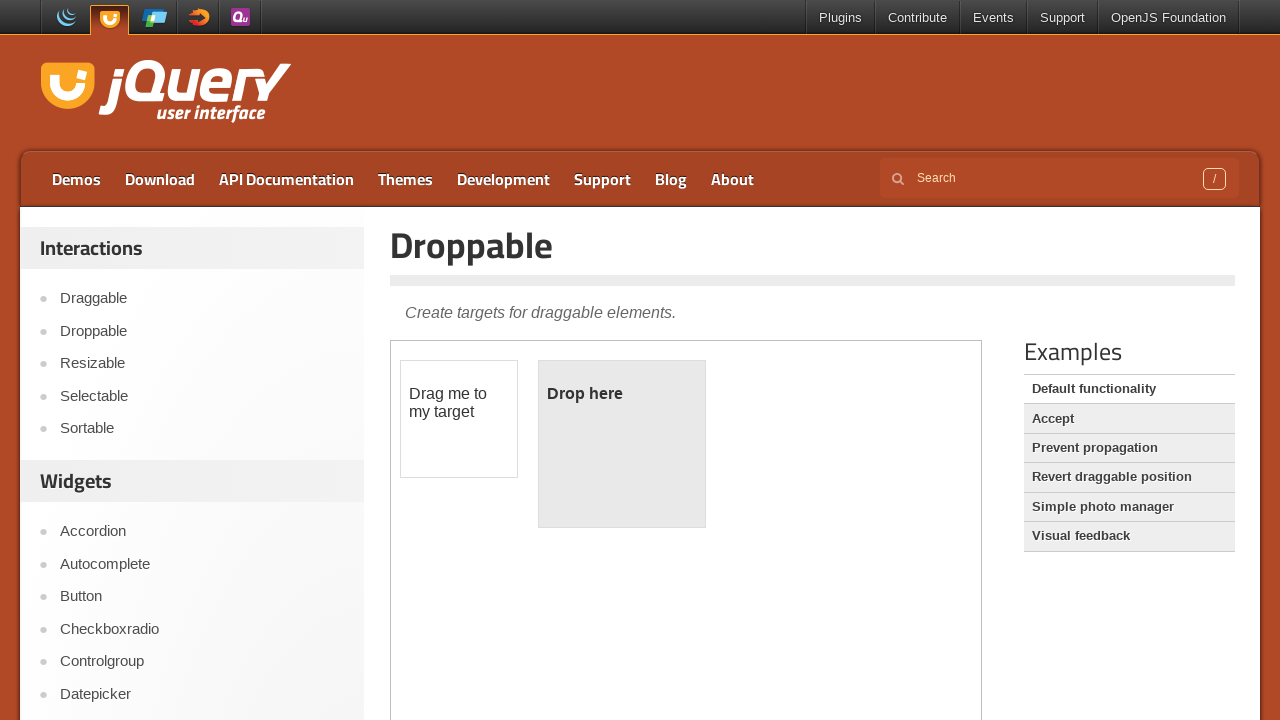

Located iframe containing drag and drop demo
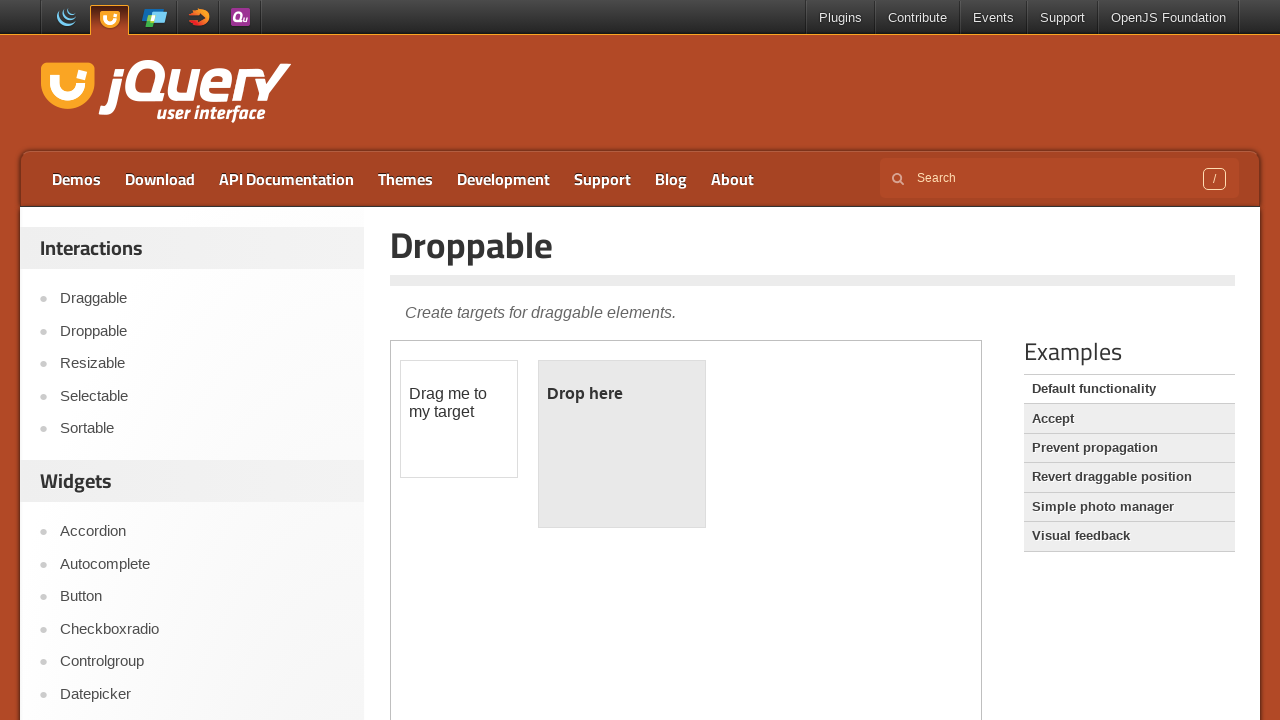

Waited 500ms for iframe to load
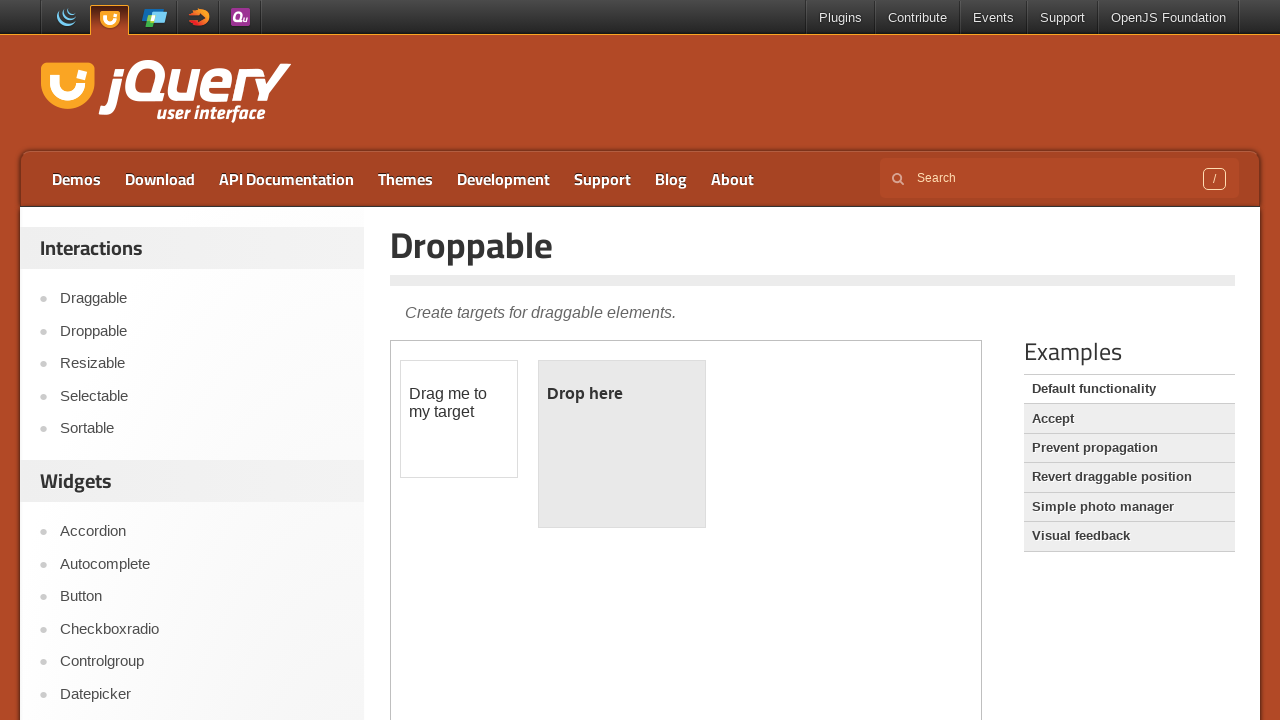

Located draggable element
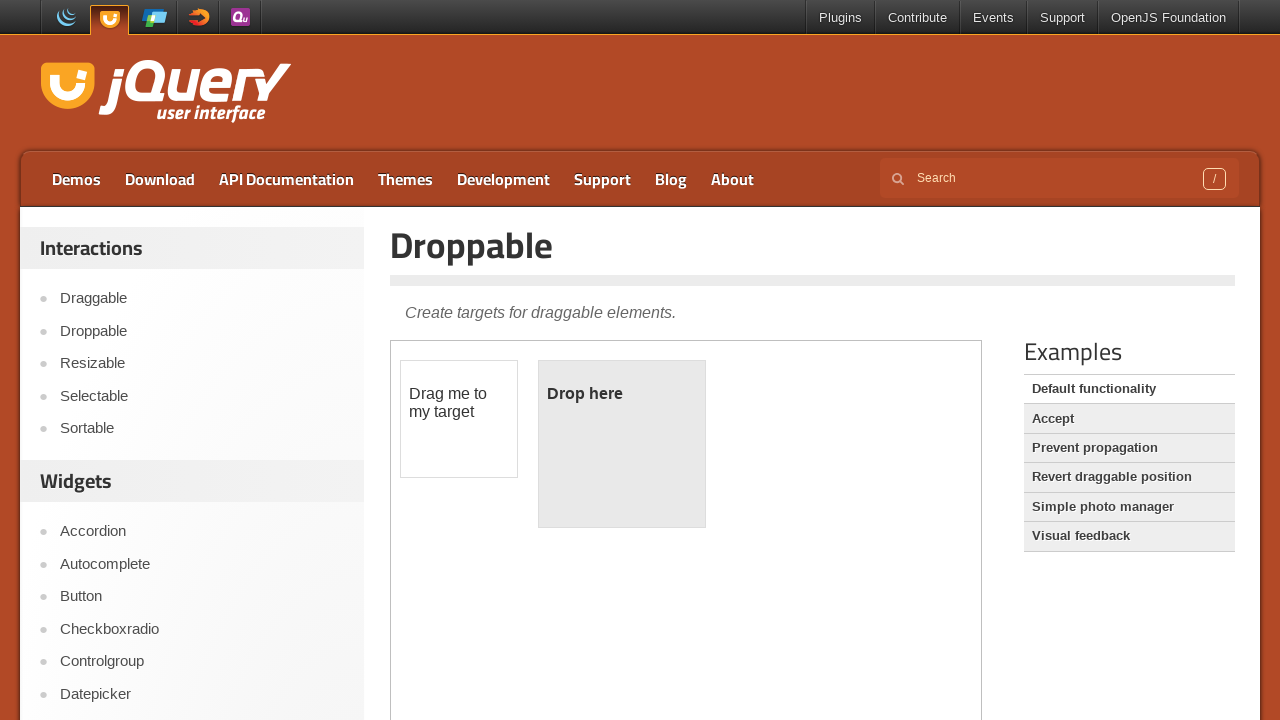

Located droppable area
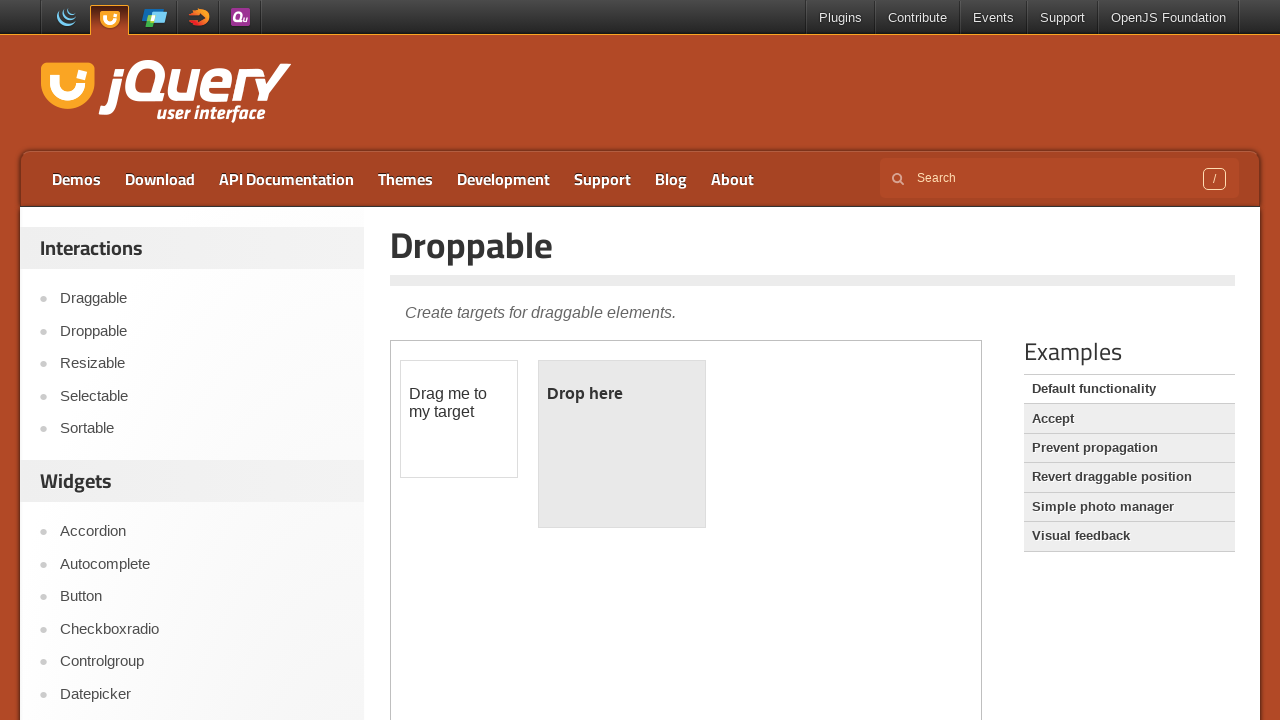

Dragged element into droppable area at (622, 444)
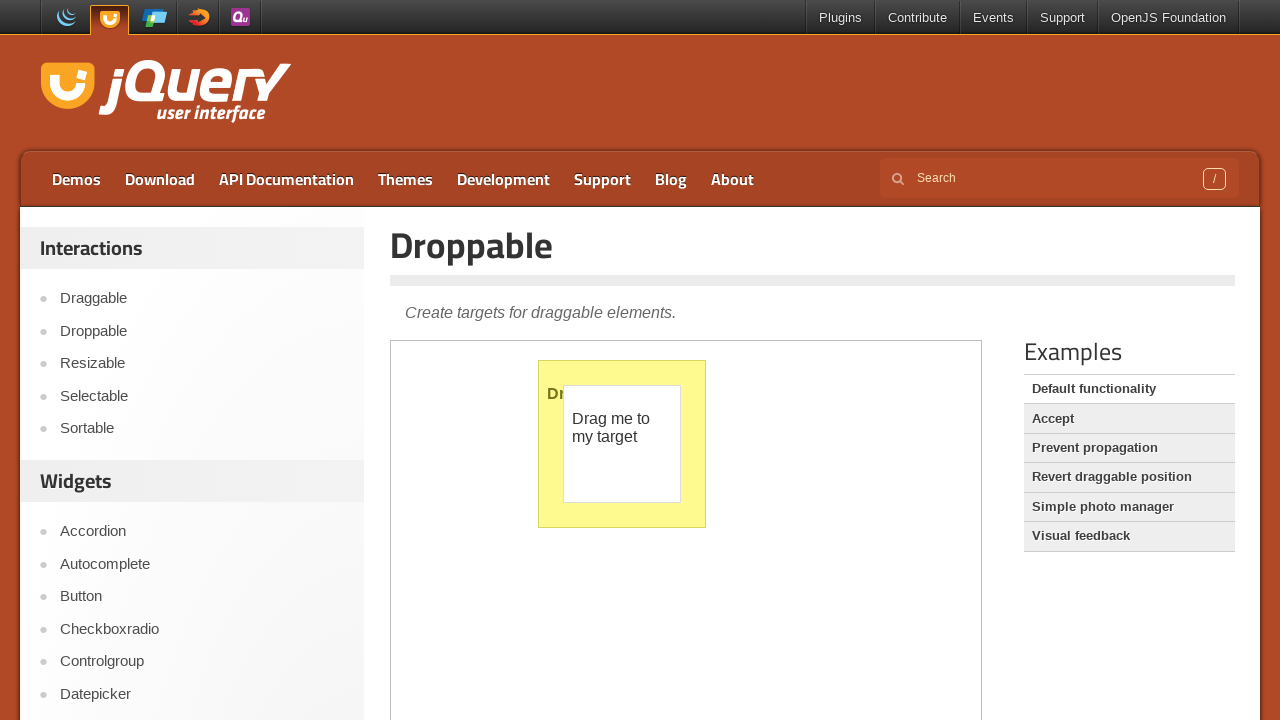

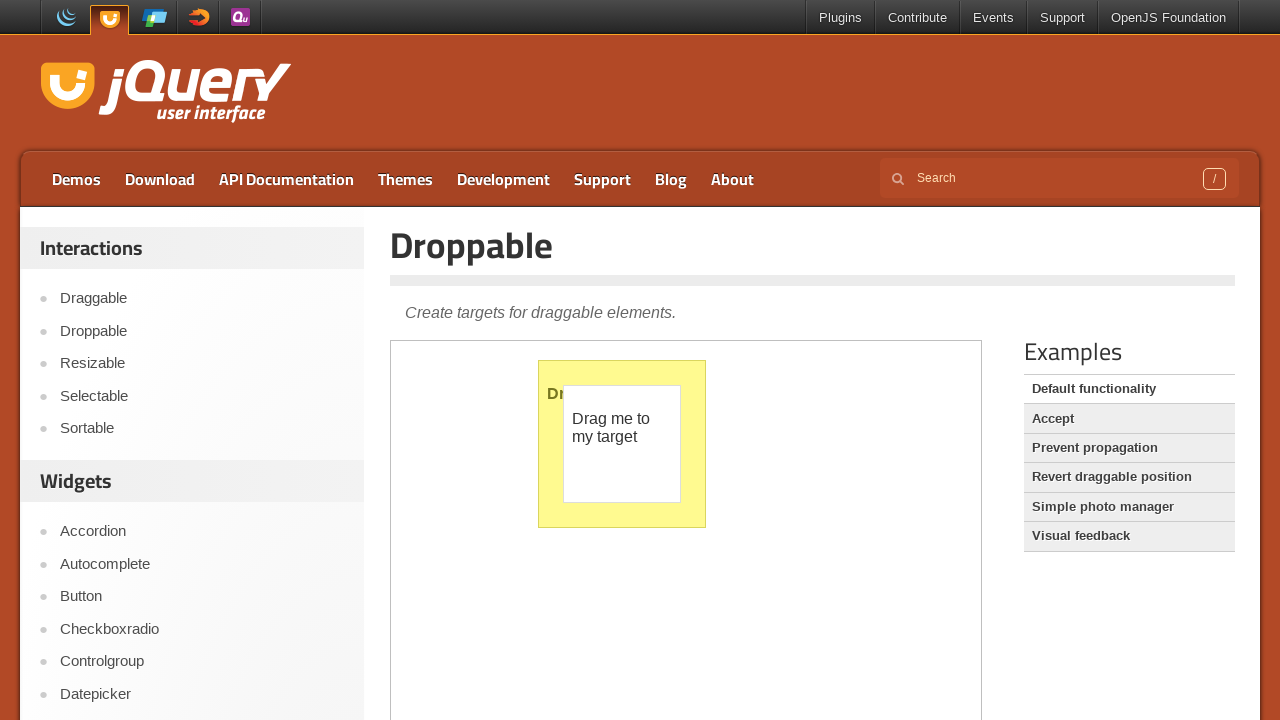